Solves a math problem by extracting a value, calculating a result using a mathematical formula, and submitting the answer along with checkbox and radio button selections

Starting URL: http://suninjuly.github.io/math.html

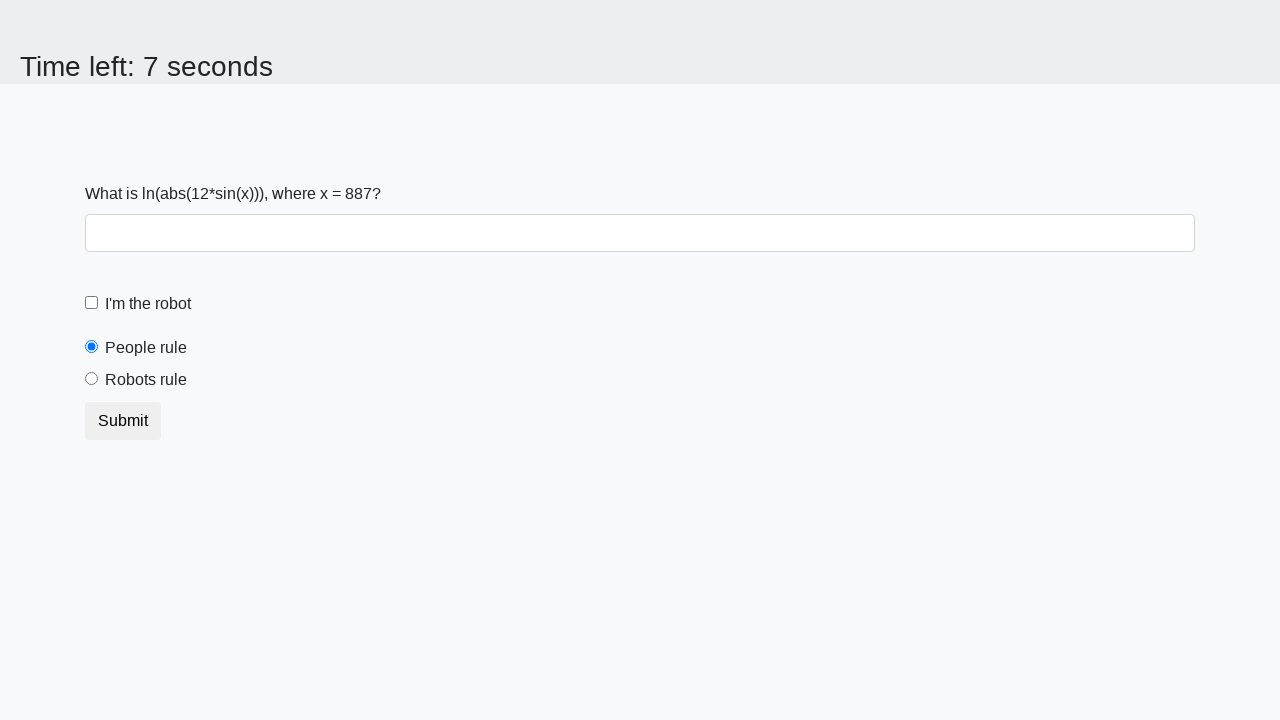

Located the input value element
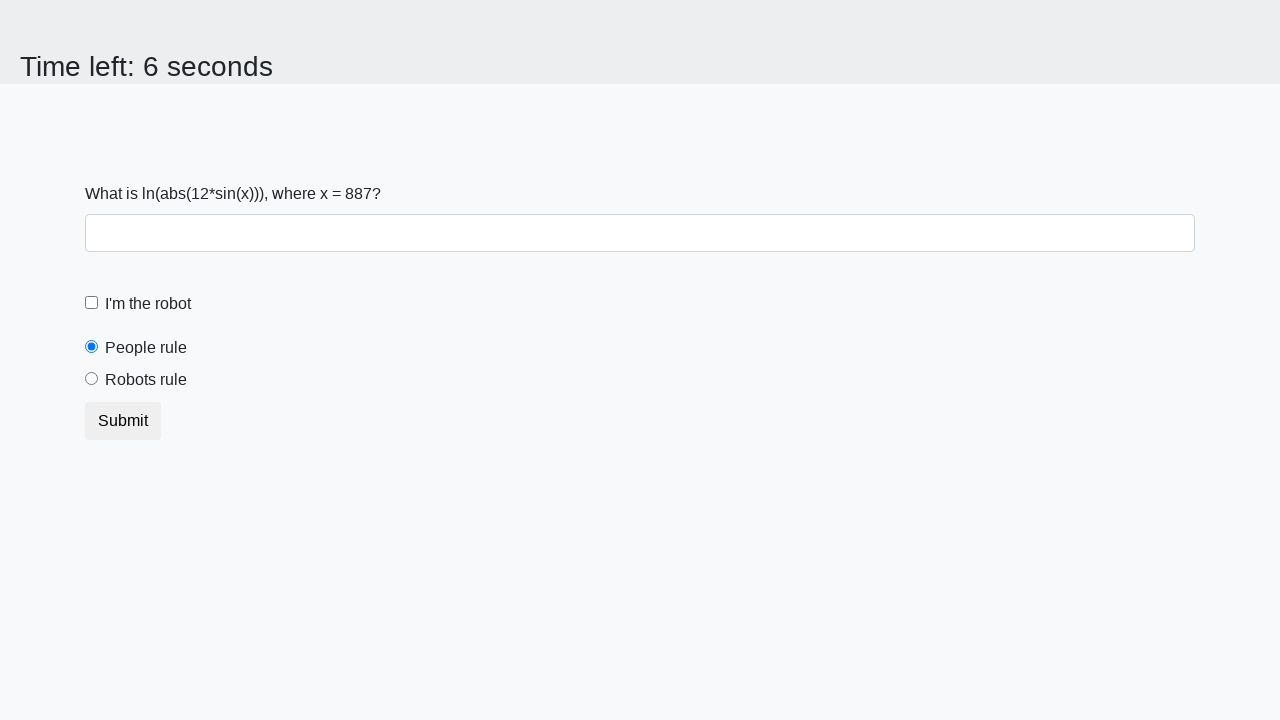

Extracted x value from the page
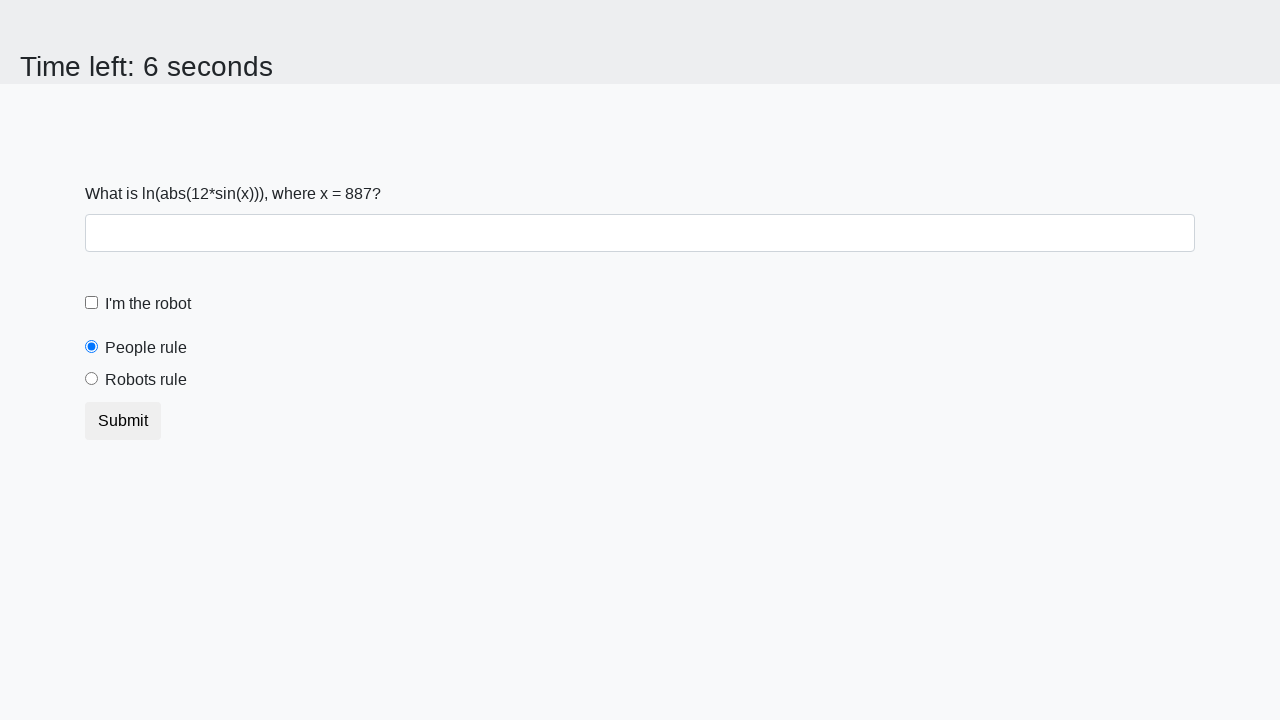

Calculated the answer using the mathematical formula
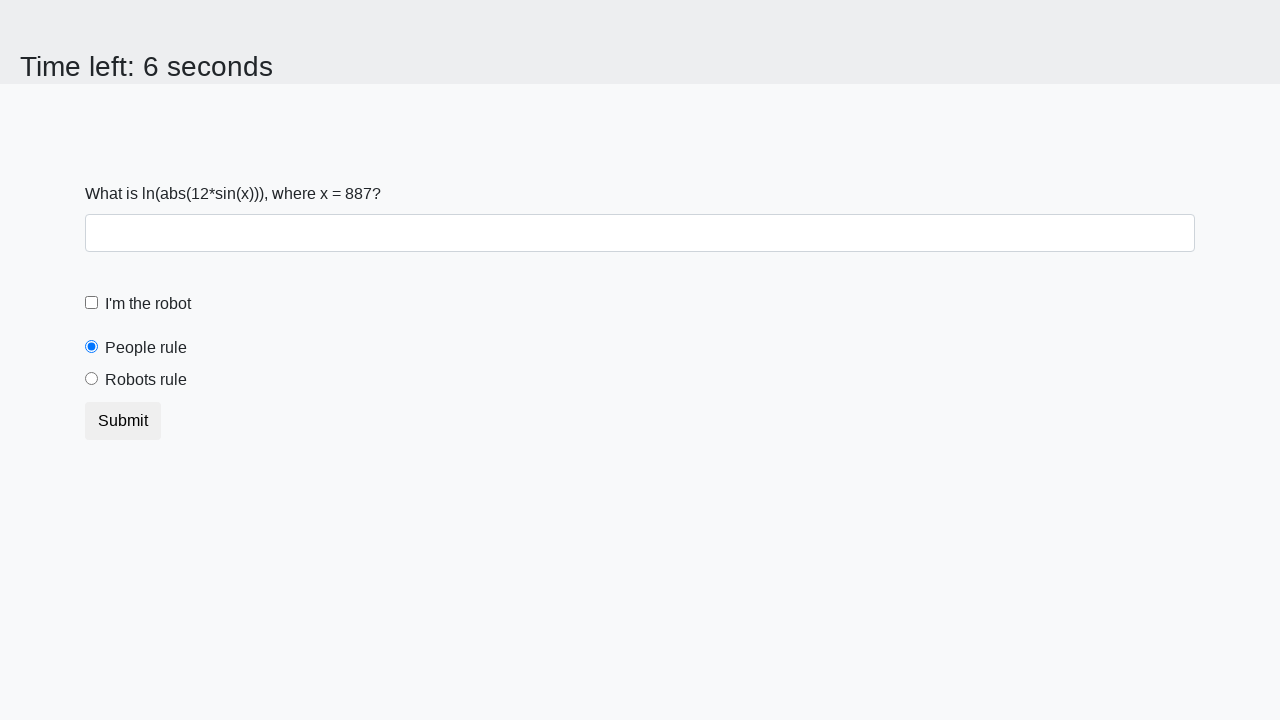

Filled in the calculated answer on #answer
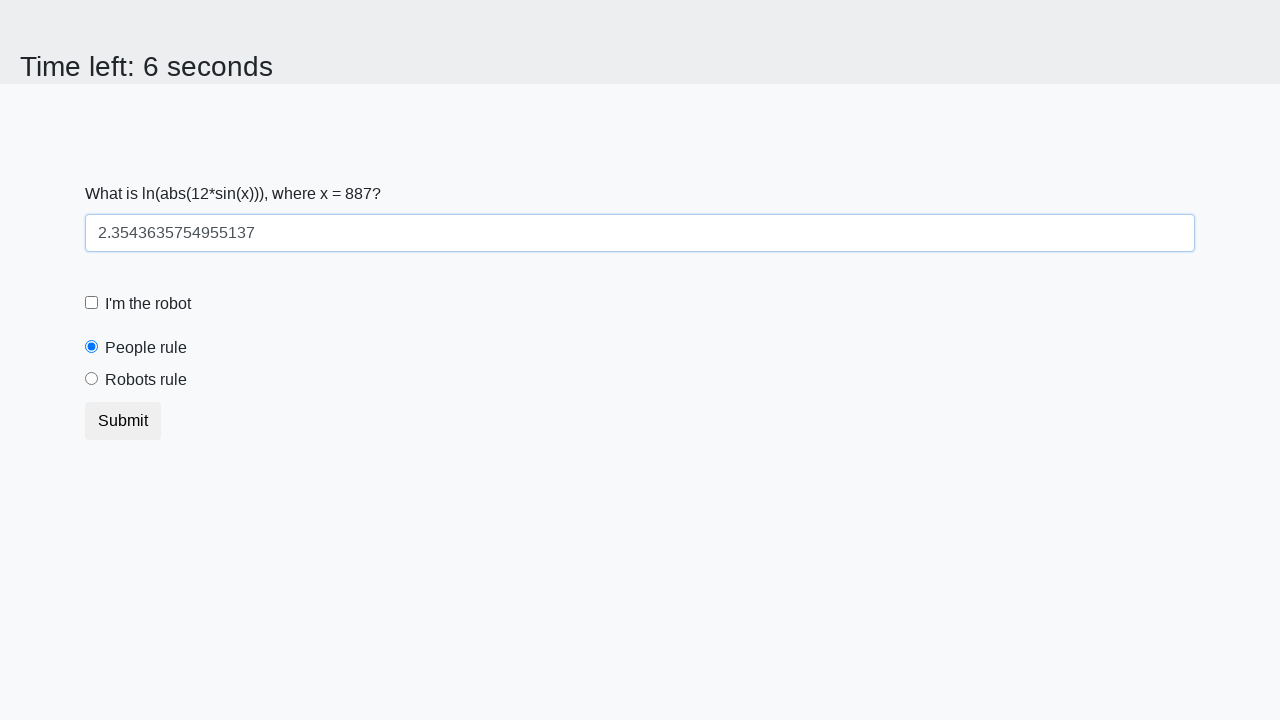

Clicked the robot checkbox at (92, 303) on #robotCheckbox
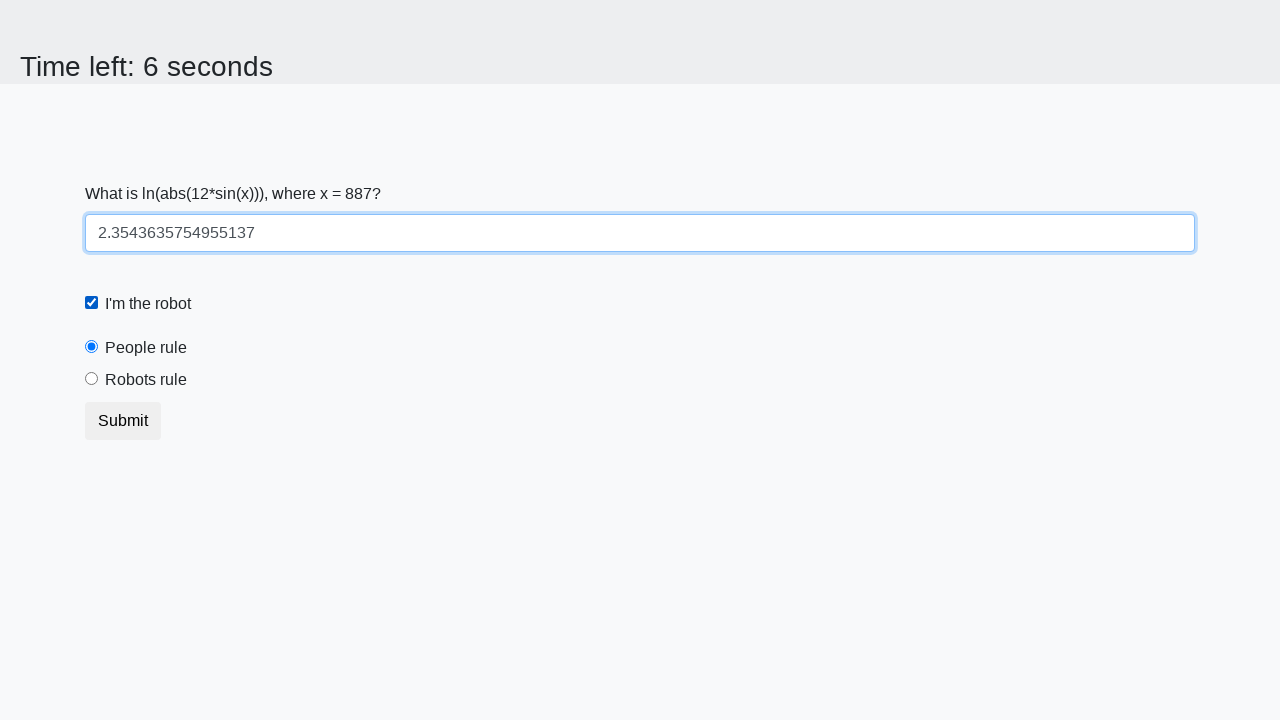

Clicked the robots rule radio button at (92, 379) on #robotsRule
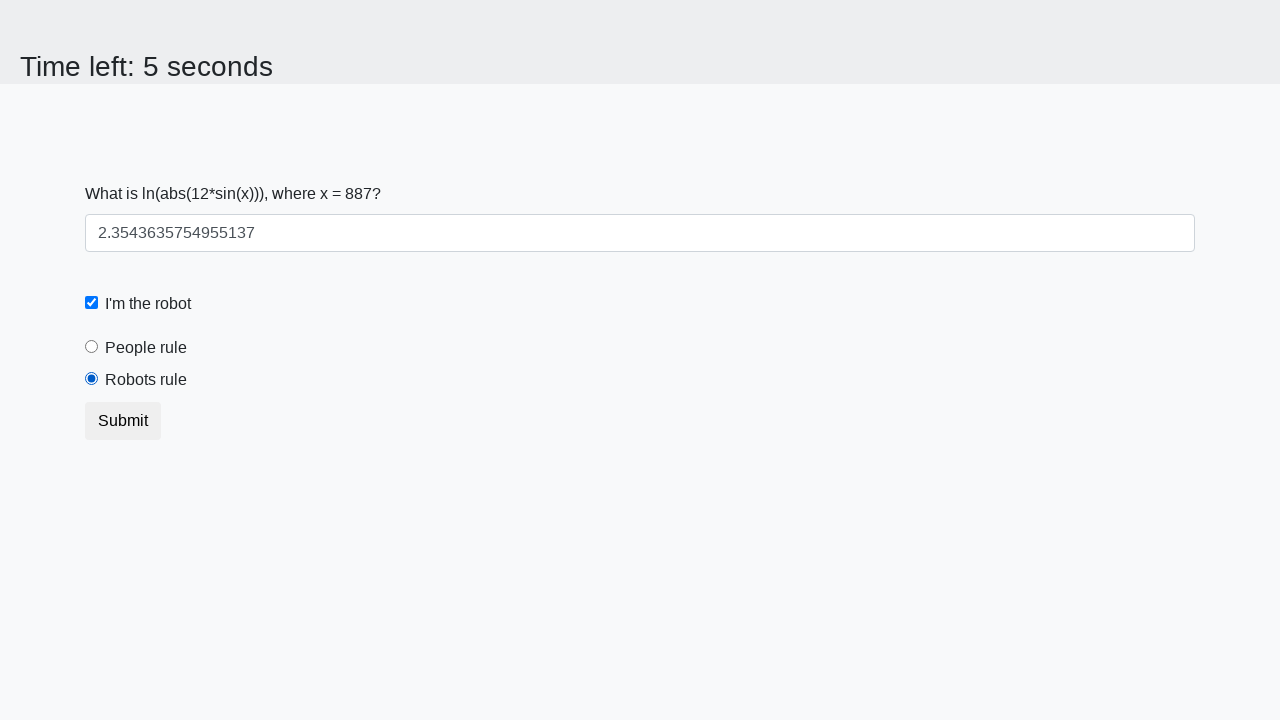

Submitted the form at (123, 421) on [type='submit']
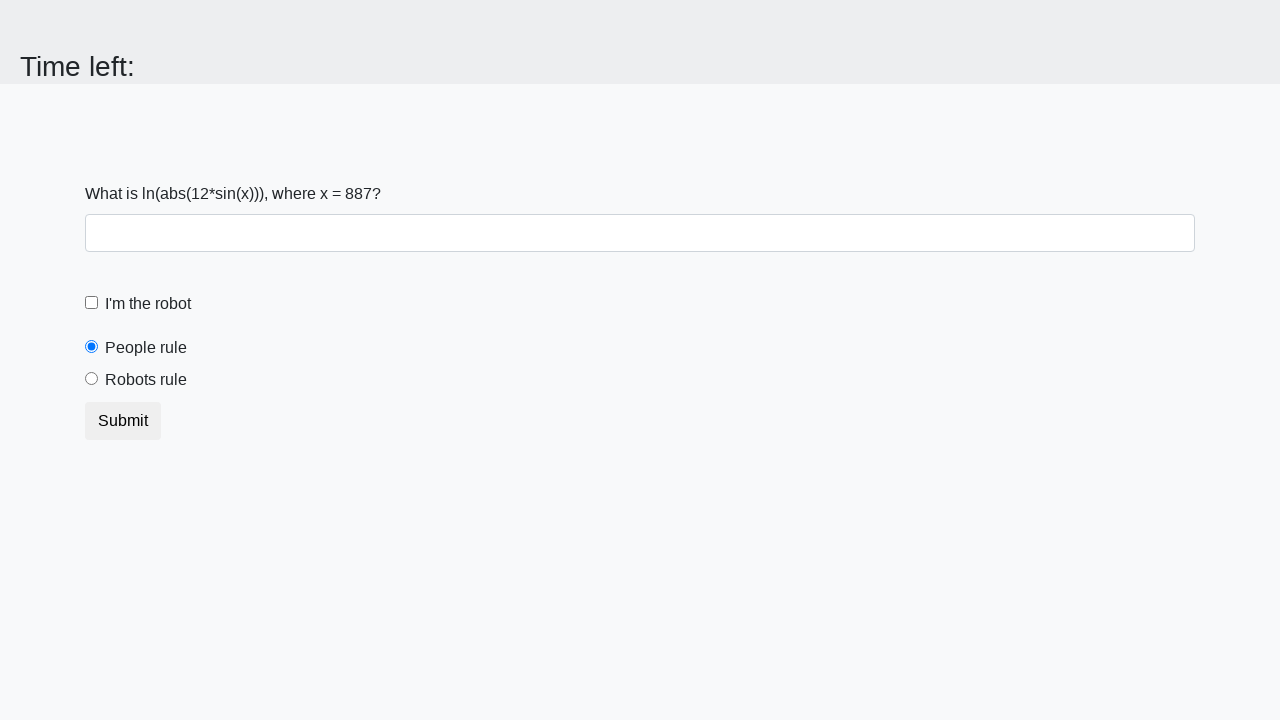

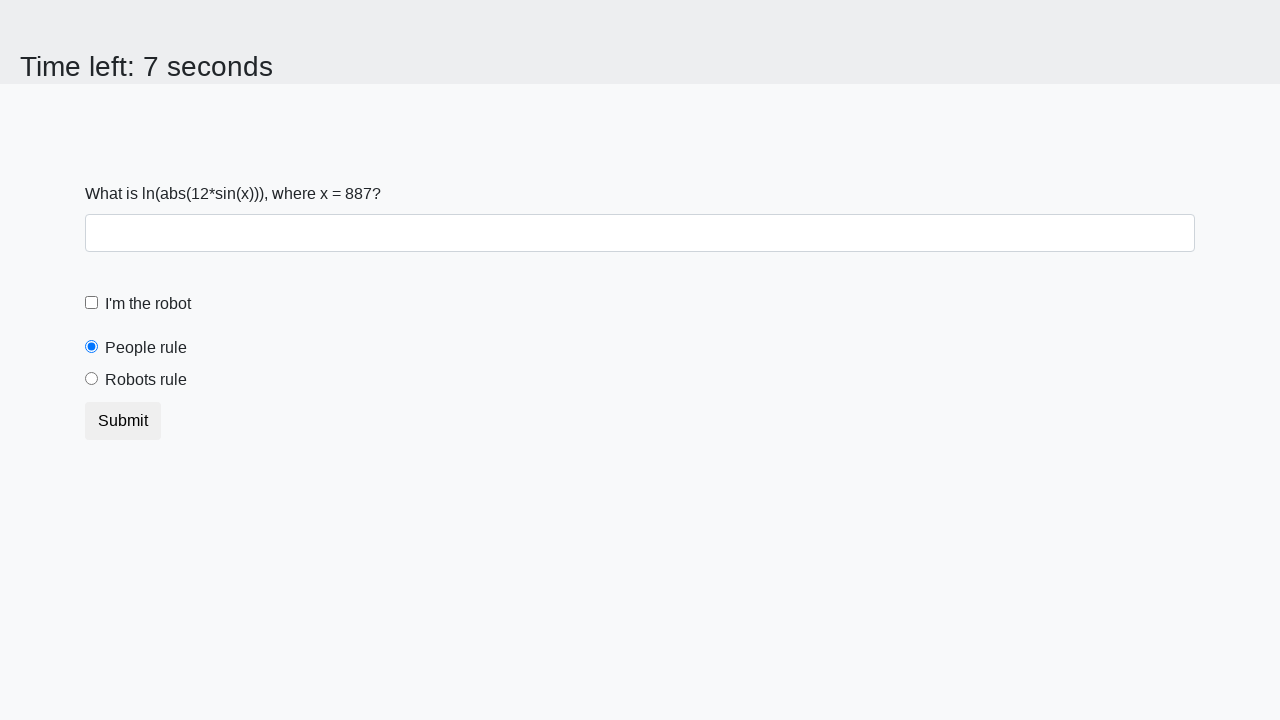